Tests the search functionality on Meesho e-commerce website by entering "Shoes" in the search input field

Starting URL: https://www.meesho.com/

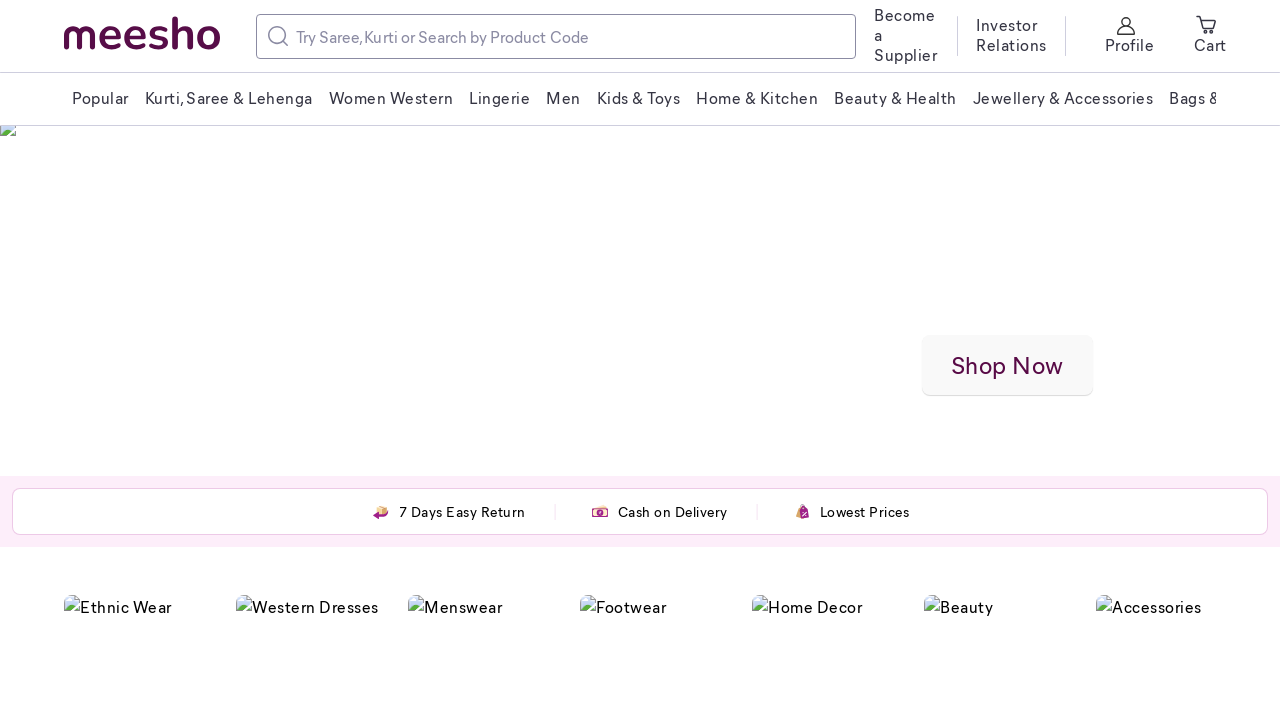

Filled search input with 'Shoes' on input[placeholder='Try Saree, Kurti or Search by Product Code']
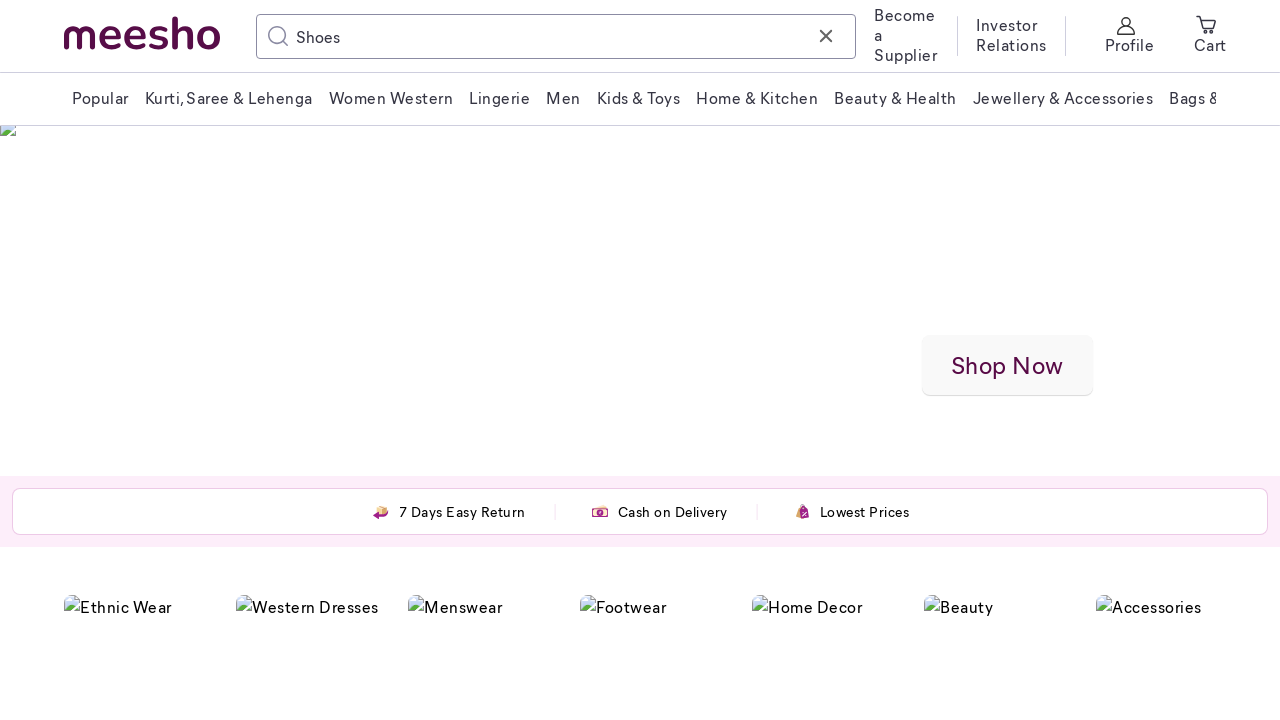

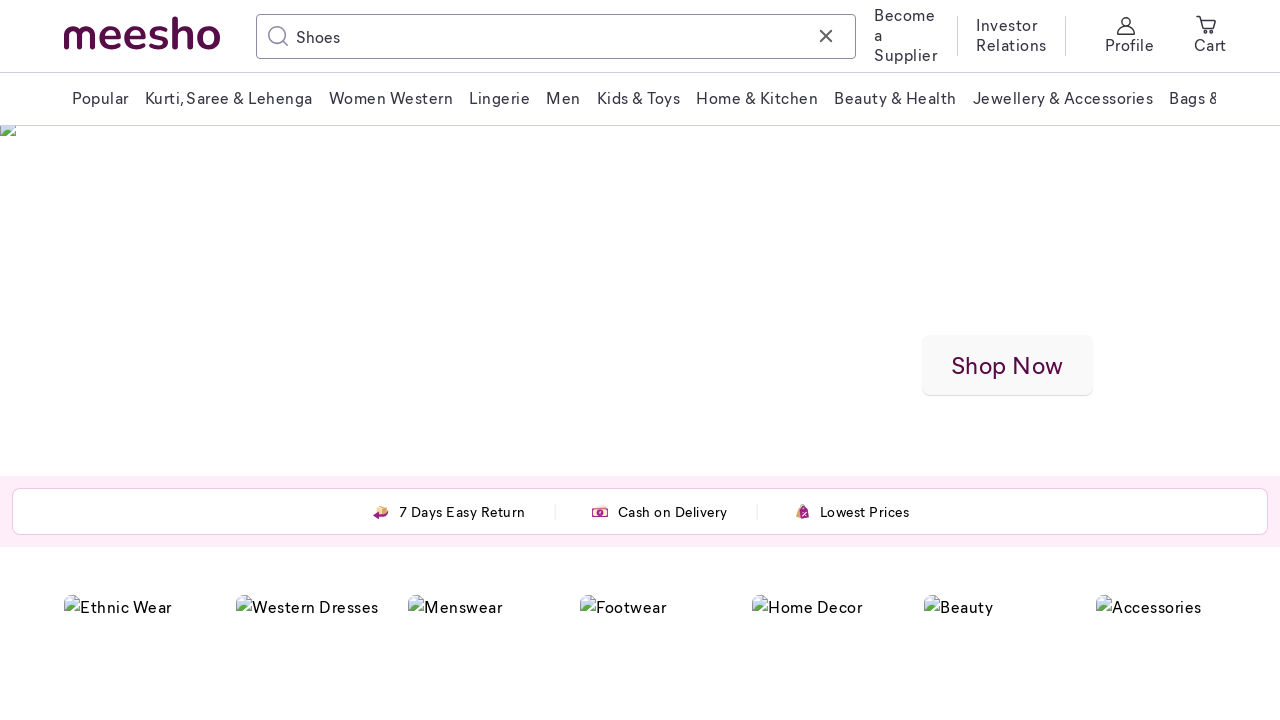